Tests interacting with a shadow DOM element inside an iframe by switching to the iframe and using JavaScript to access the shadow root element

Starting URL: https://selectorshub.com/shadow-dom-in-iframe/

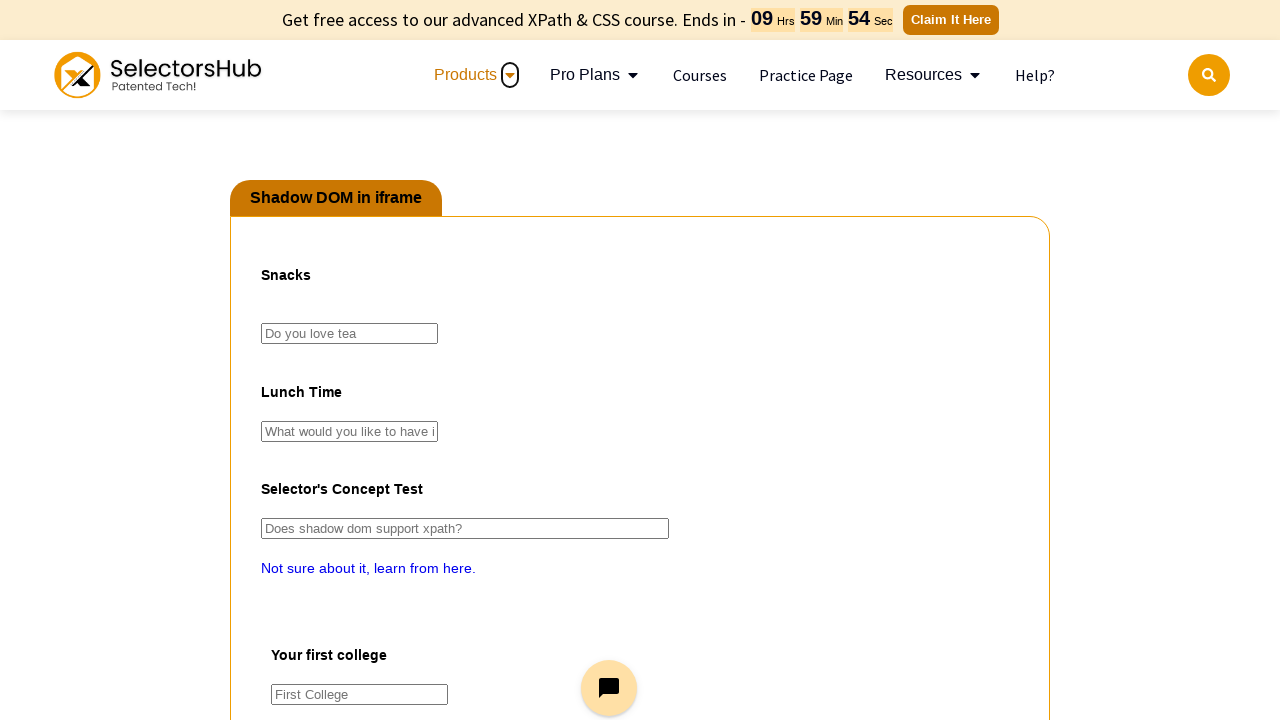

Waited 4 seconds for page to load completely
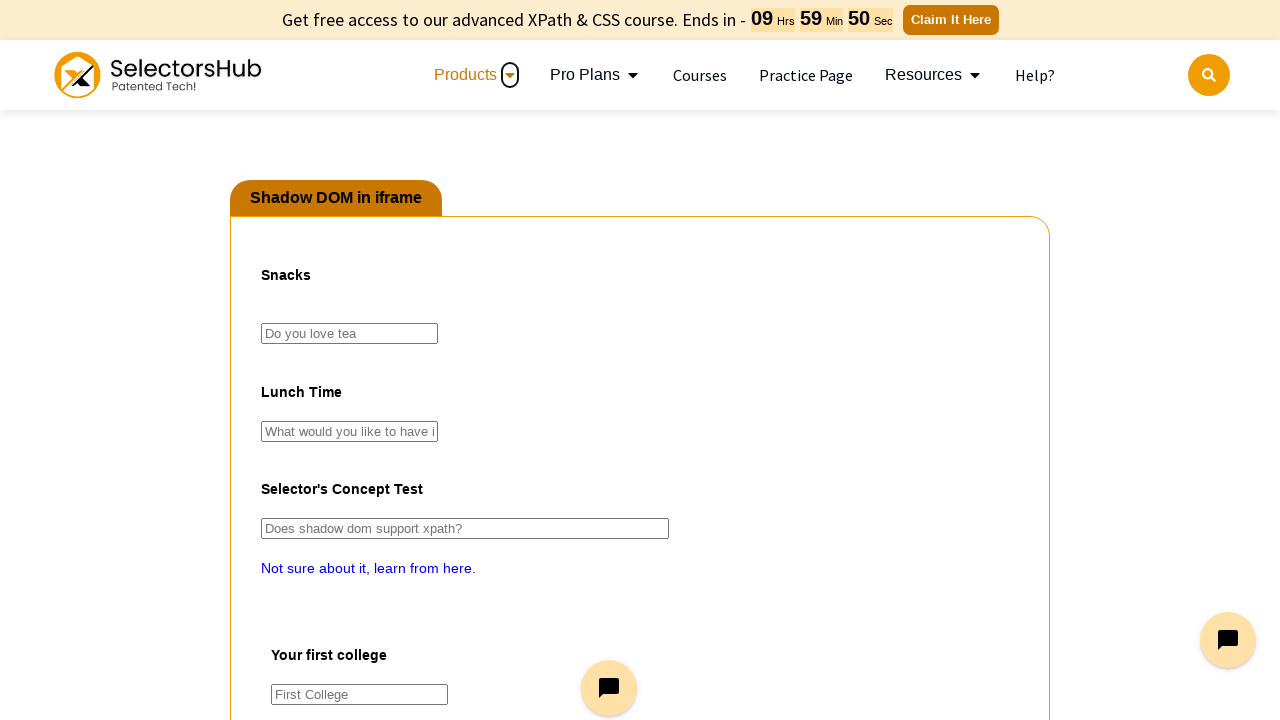

Switched to iframe named 'pact'
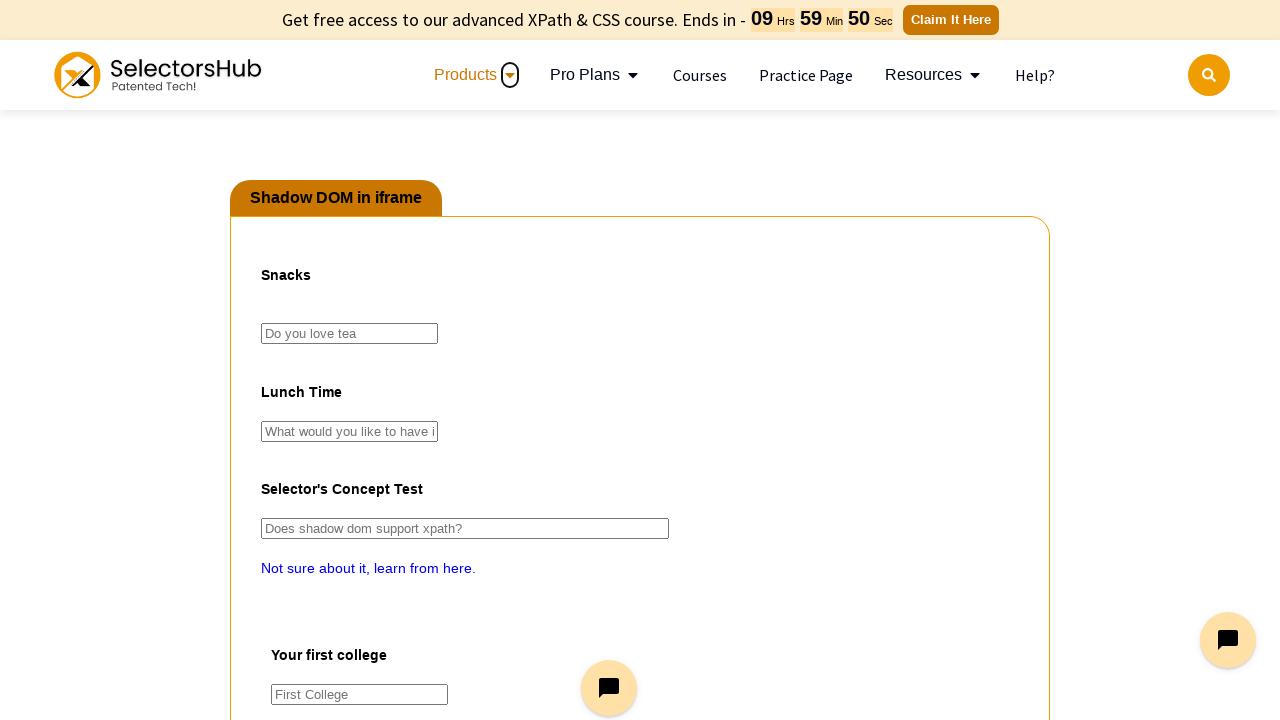

Used JavaScript to access shadow DOM element and filled it with 'Masala tea'
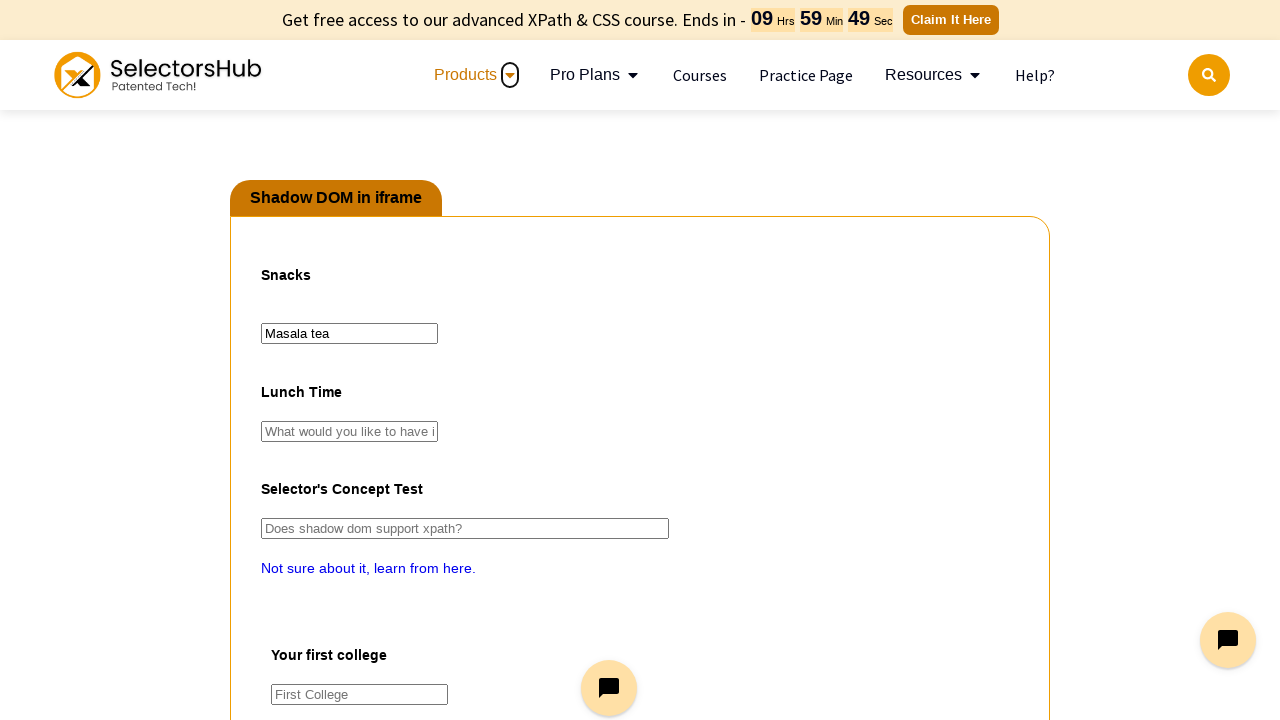

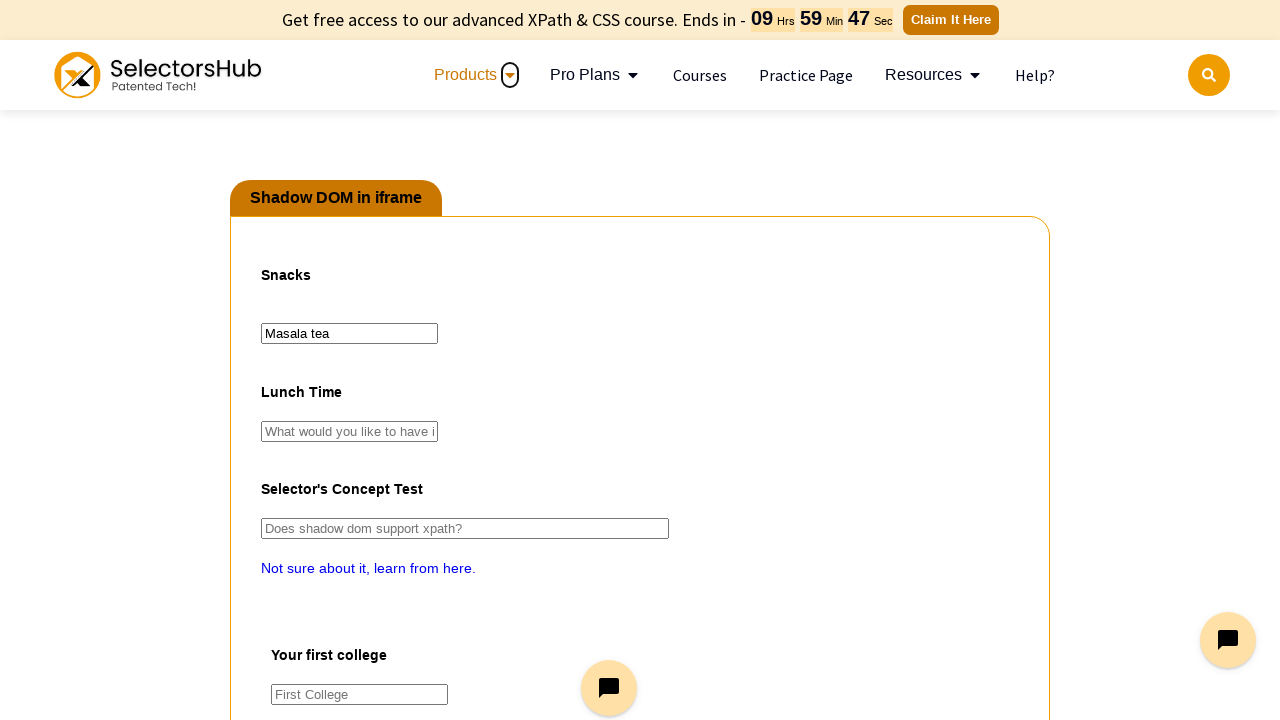